Tests double-click functionality on a W3Schools demo page by switching to an iframe, double-clicking on text element, and verifying the text color changes to red.

Starting URL: https://www.w3schools.com/tags/tryit.asp?filename=tryhtml5_ev_ondblclick2

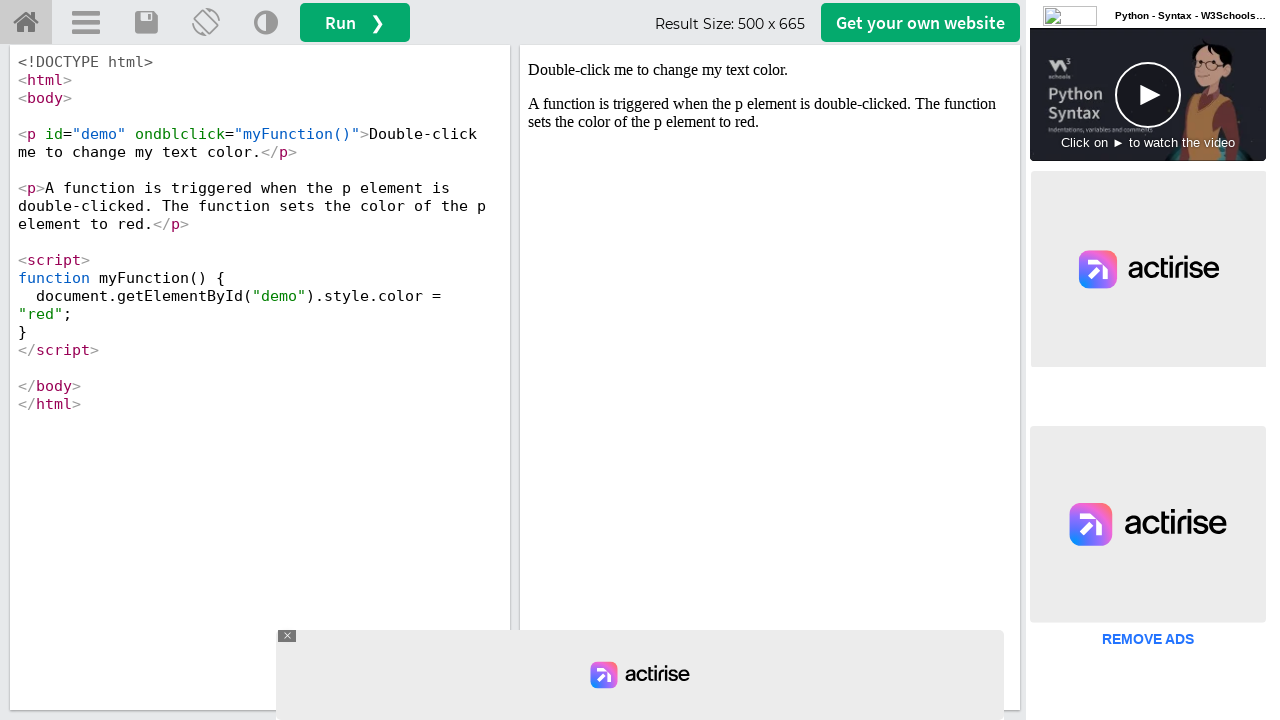

Located iframe with ID 'iframeResult'
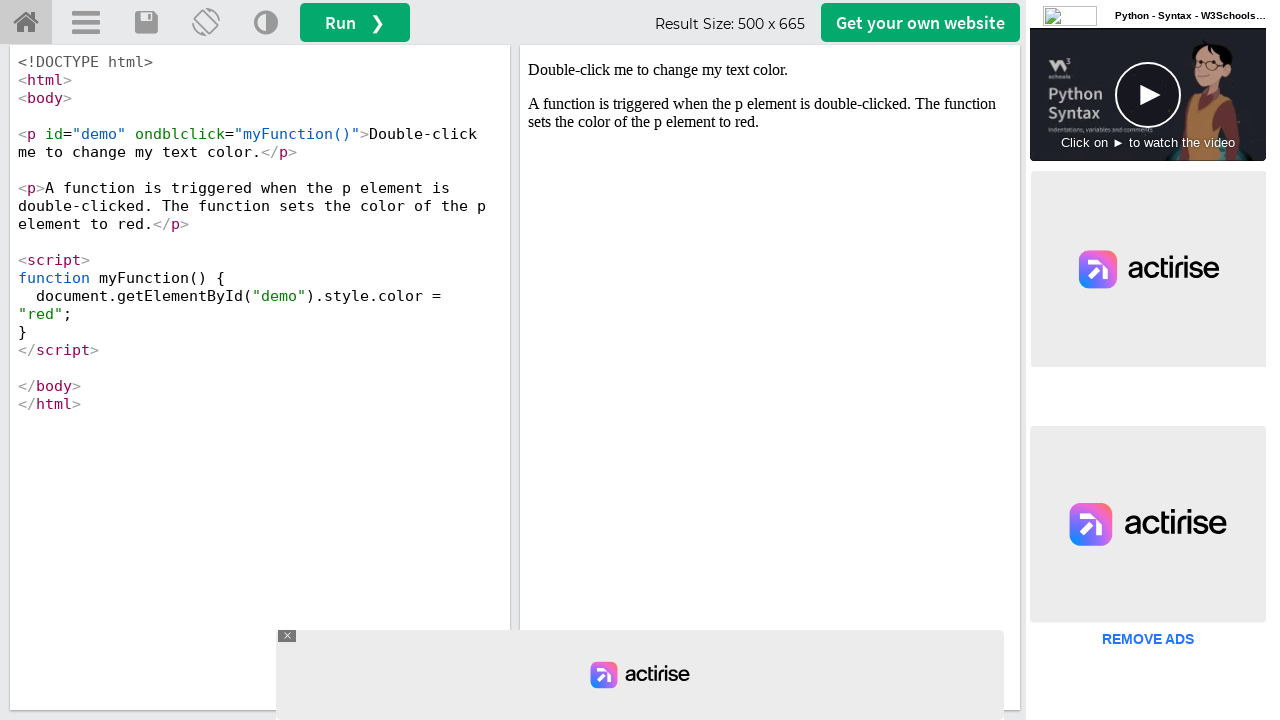

Located paragraph element with ondblclick attribute in iframe
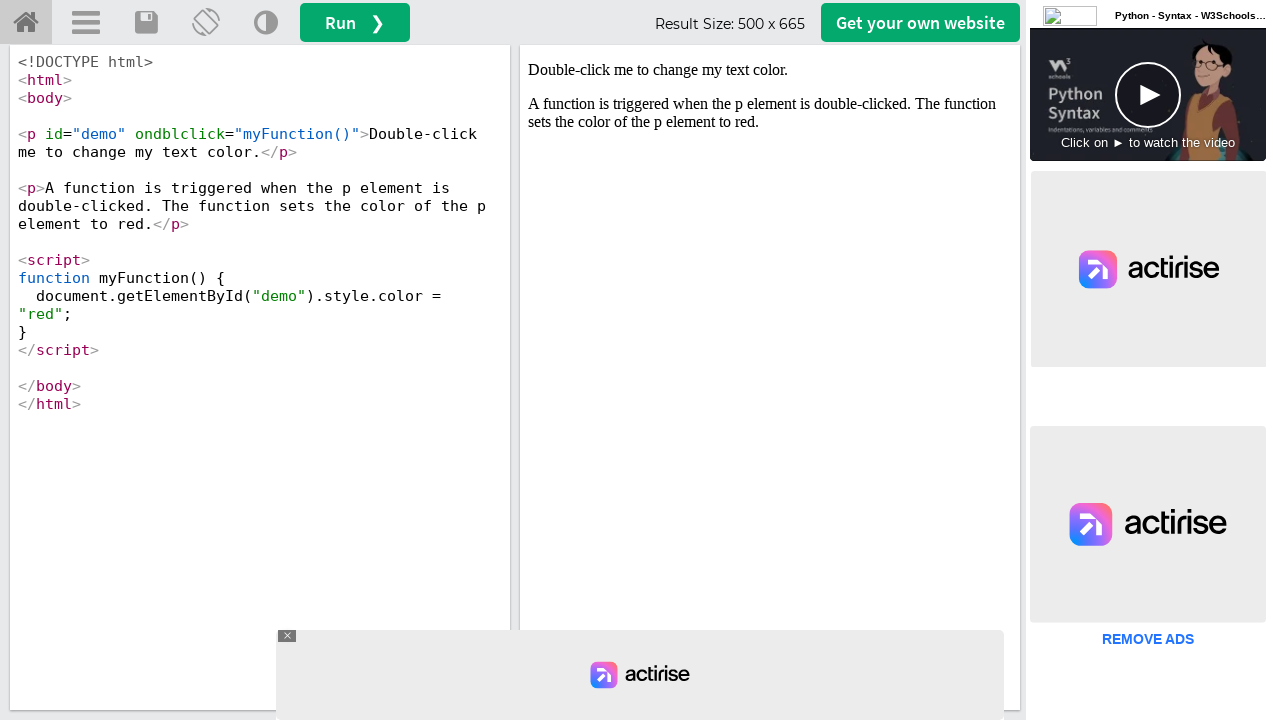

Double-clicked on text element to trigger color change at (770, 70) on #iframeResult >> internal:control=enter-frame >> p[ondblclick]
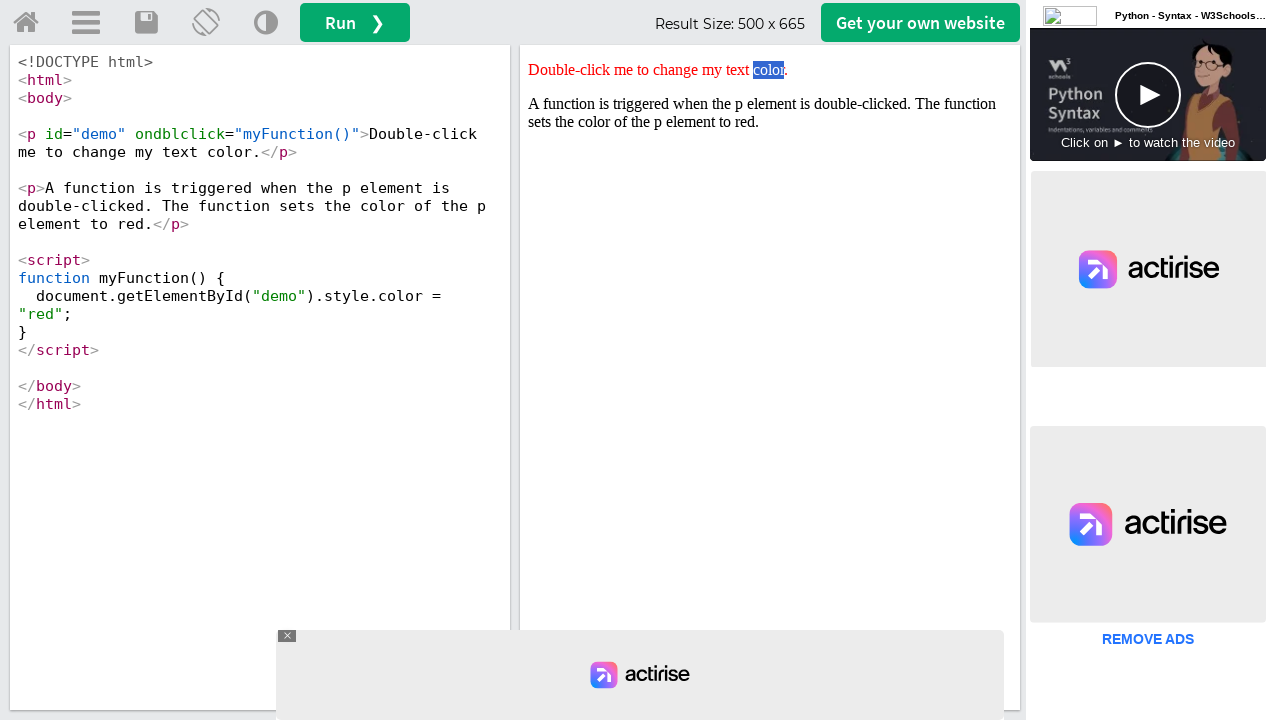

Retrieved style attribute from text element
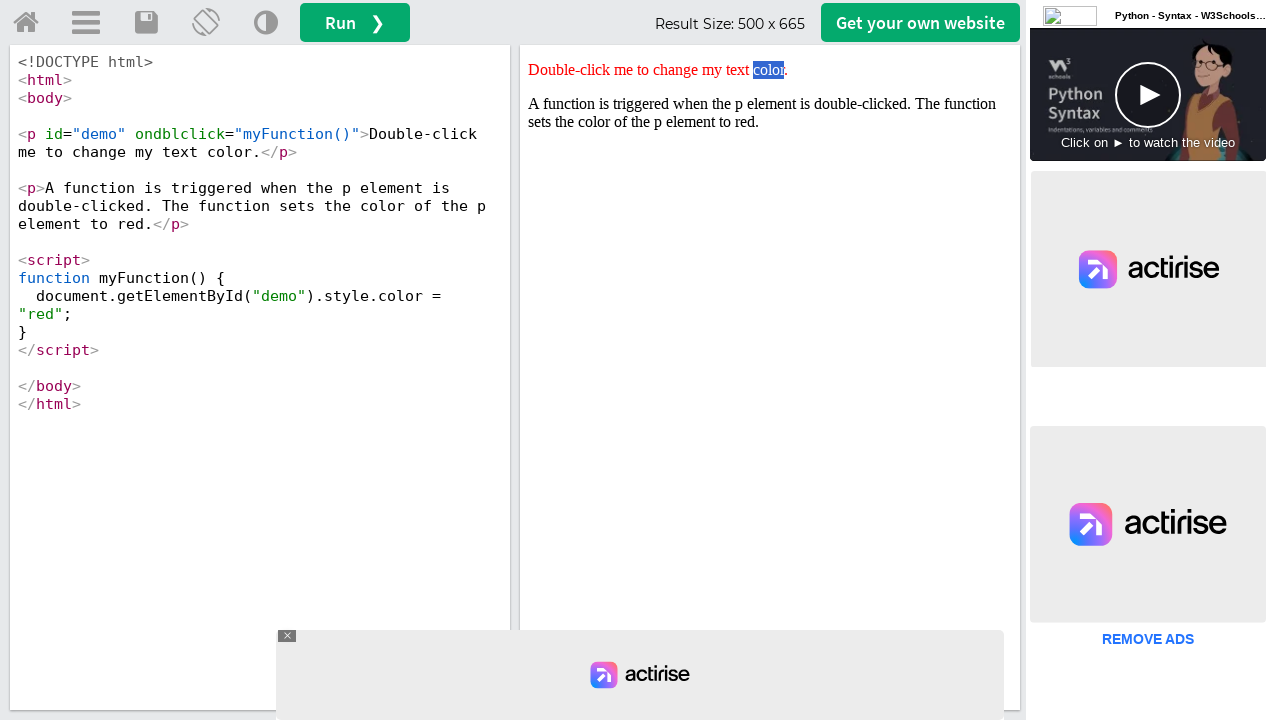

Verified text color changed to red in style attribute
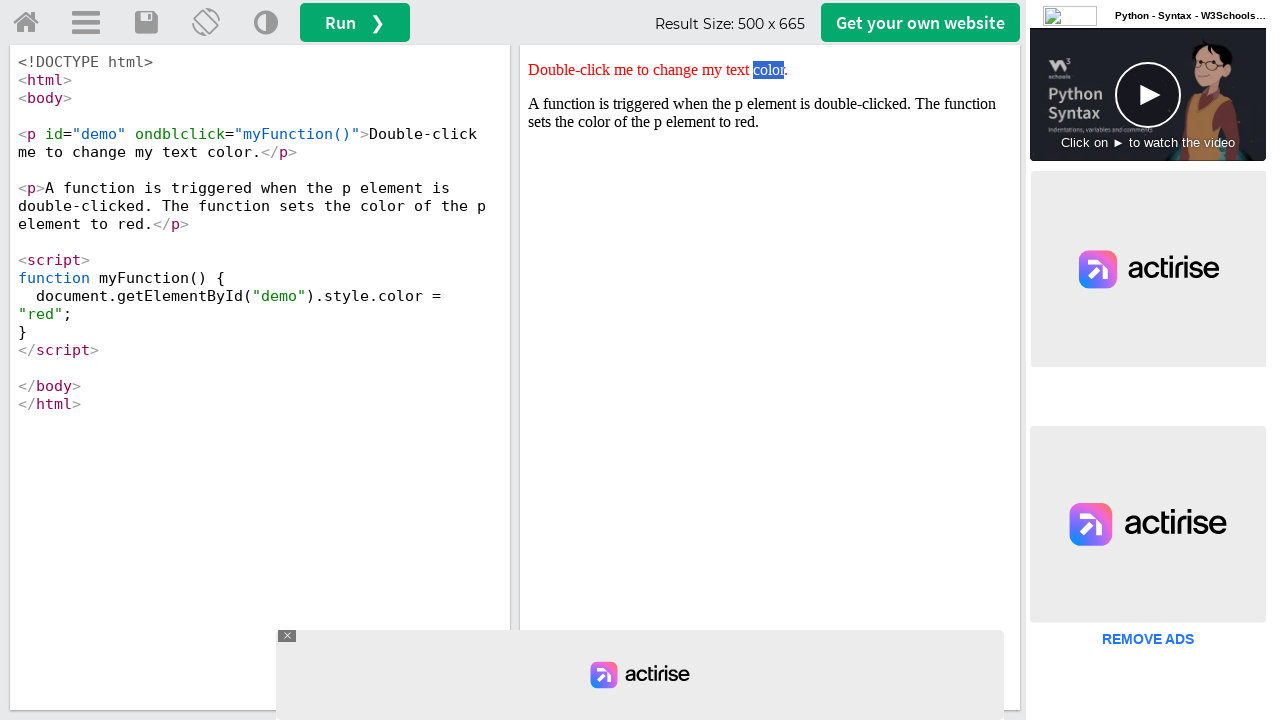

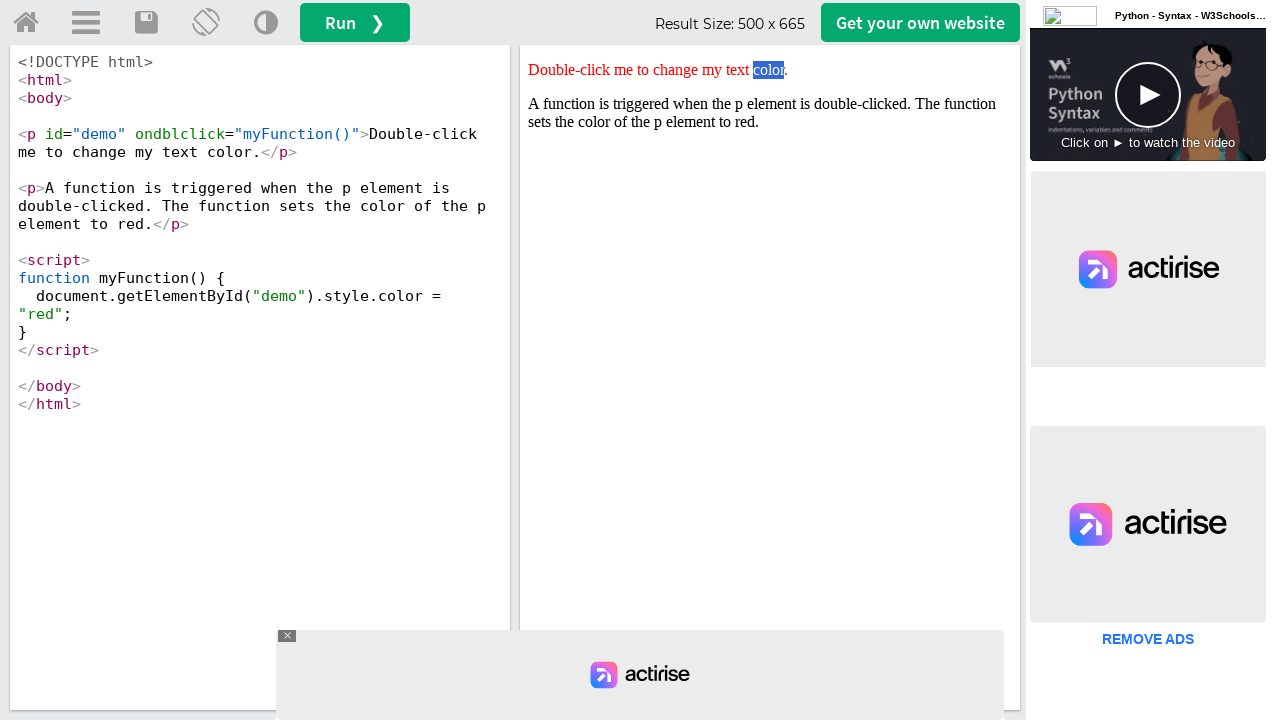